Explores the Ideoz AI application interface by clicking on a textarea, examining buttons for file upload functionality, checking for file inputs, and testing drag-and-drop events on the chat interface.

Starting URL: https://app-test.ideoz.ai/

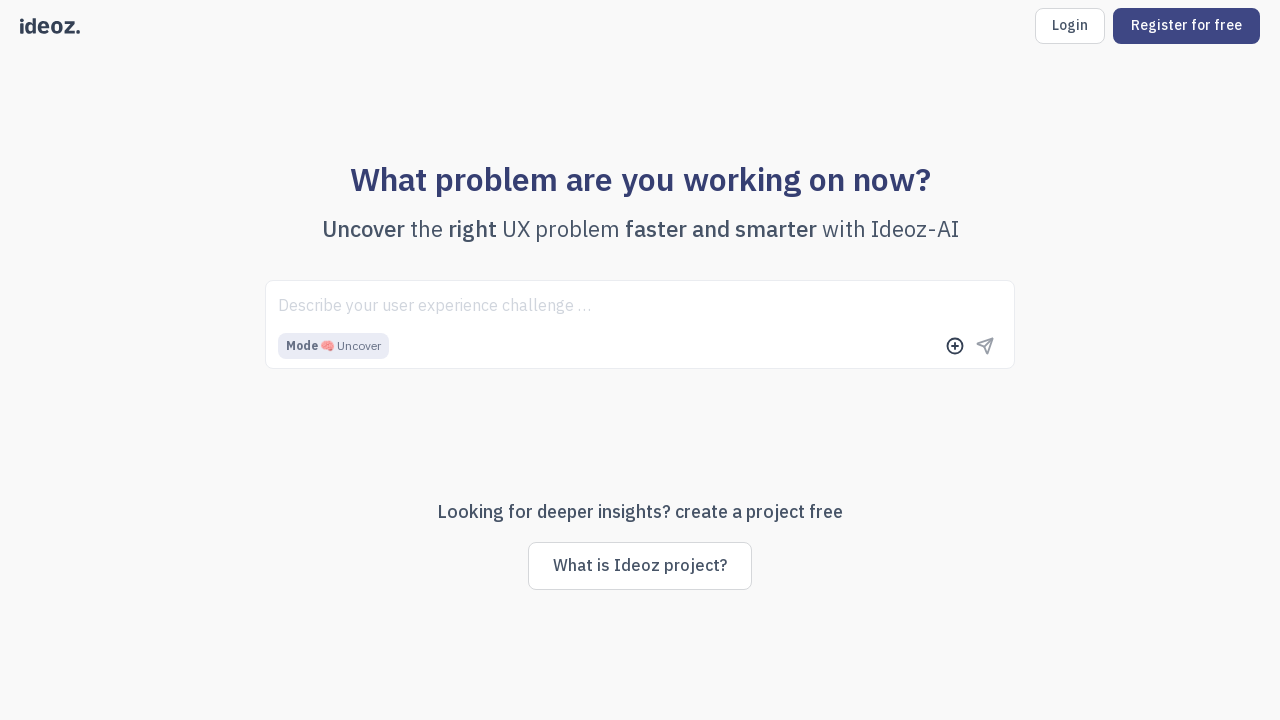

Page loaded with networkidle state
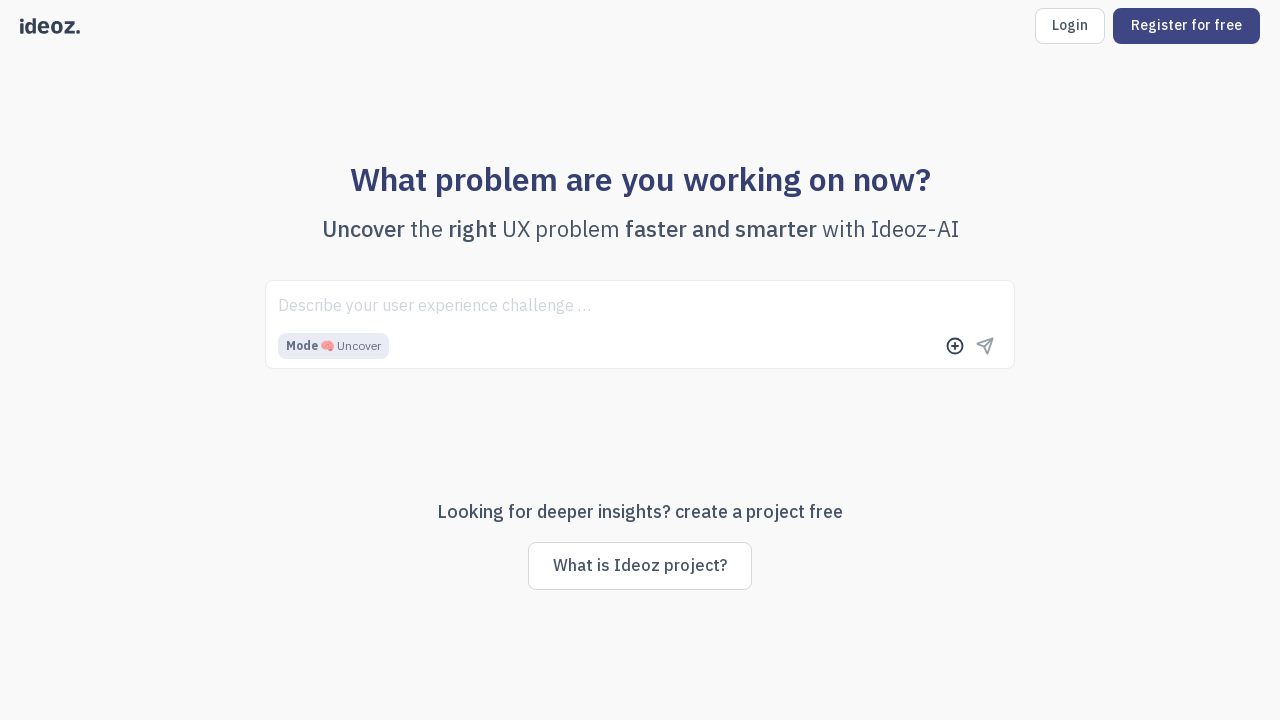

Clicked the first textarea element in the chat interface at (640, 306) on textarea >> nth=0
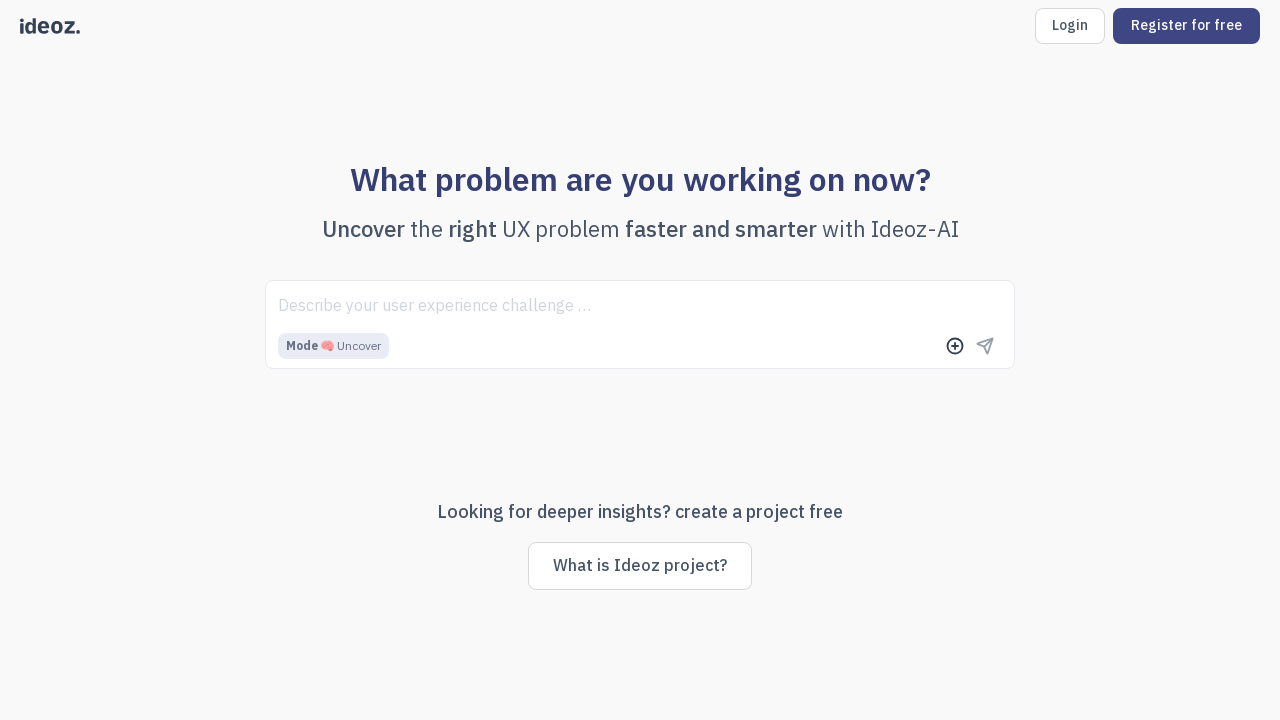

Waited for UI changes after clicking textarea
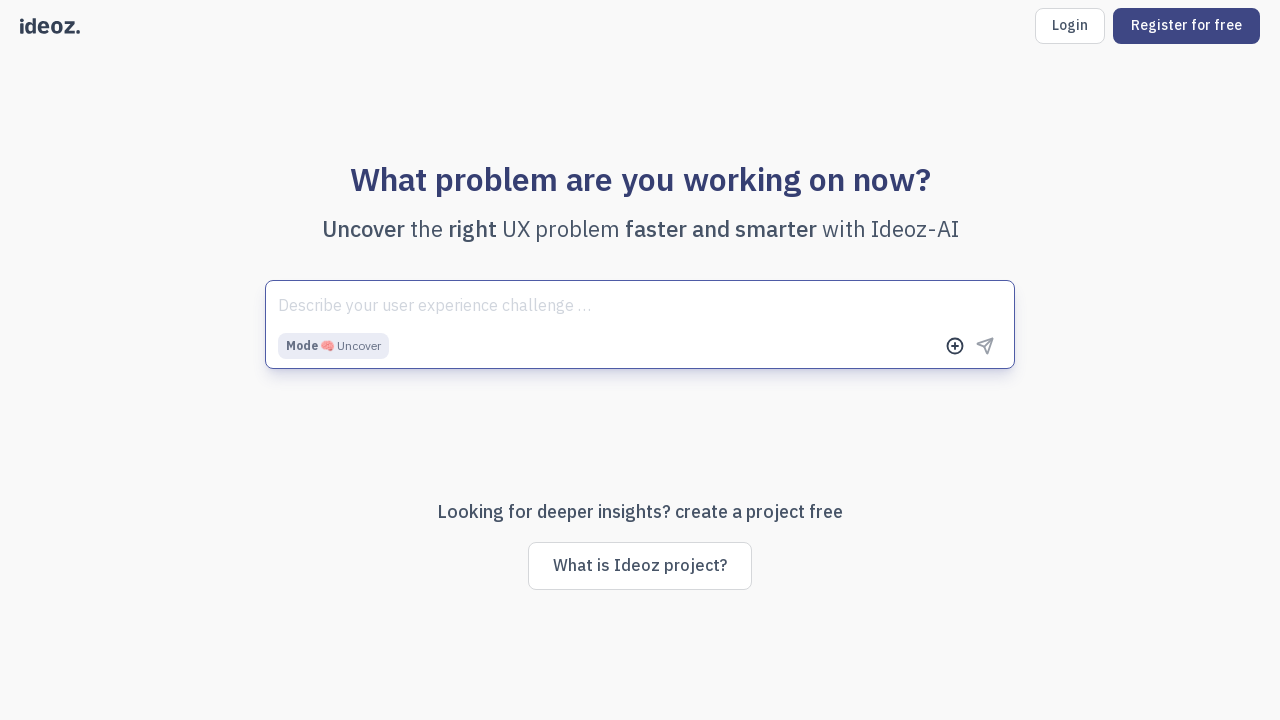

Located 7 buttons on the page
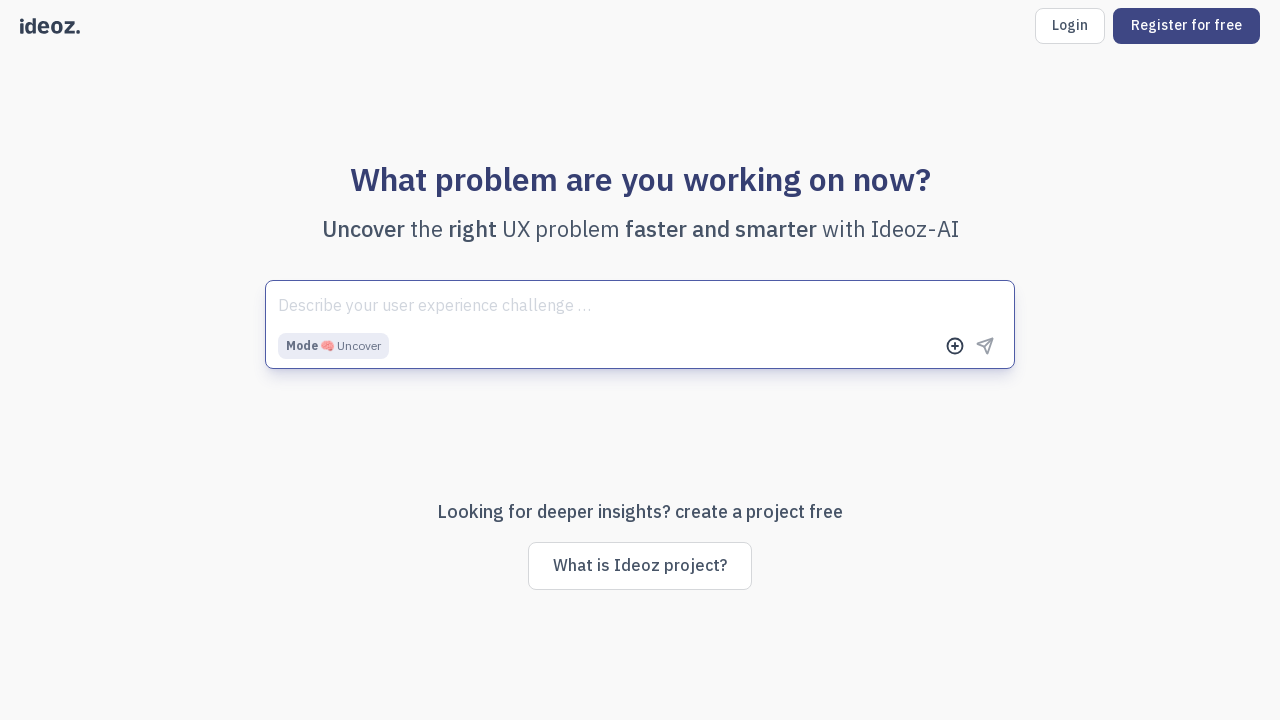

Verified 1 file input elements on the page
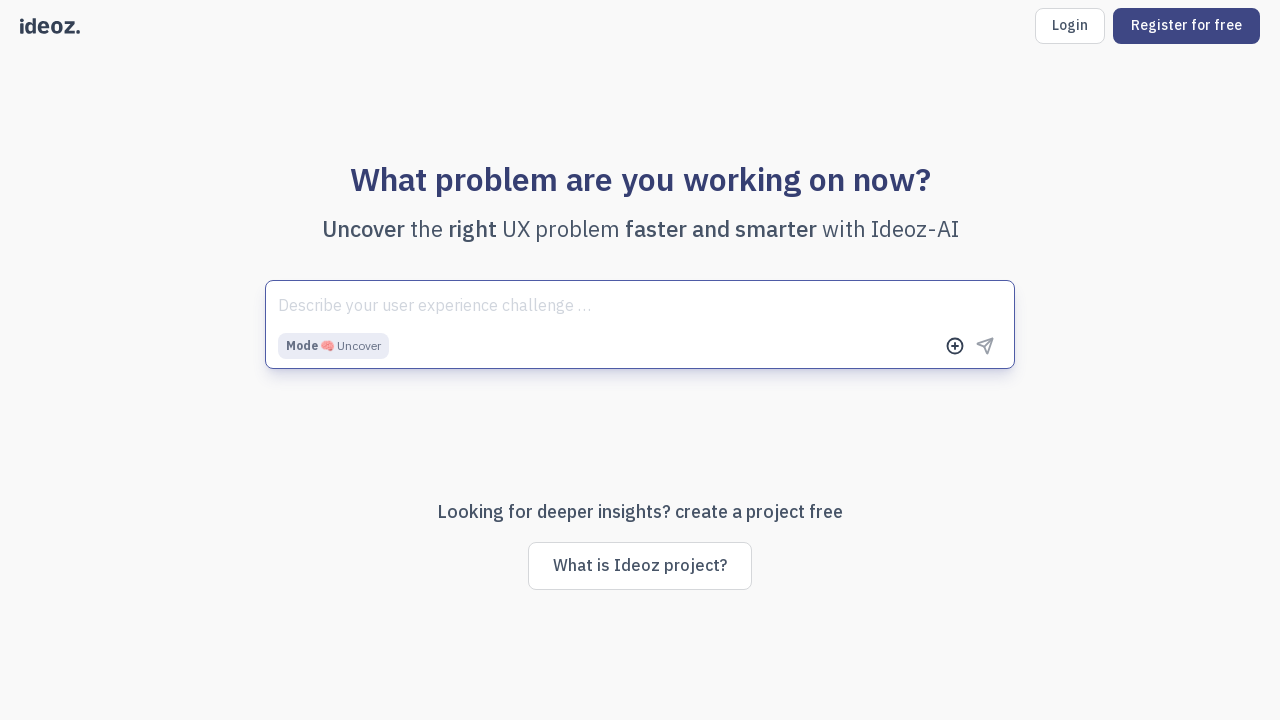

Dispatched dragenter event on textarea
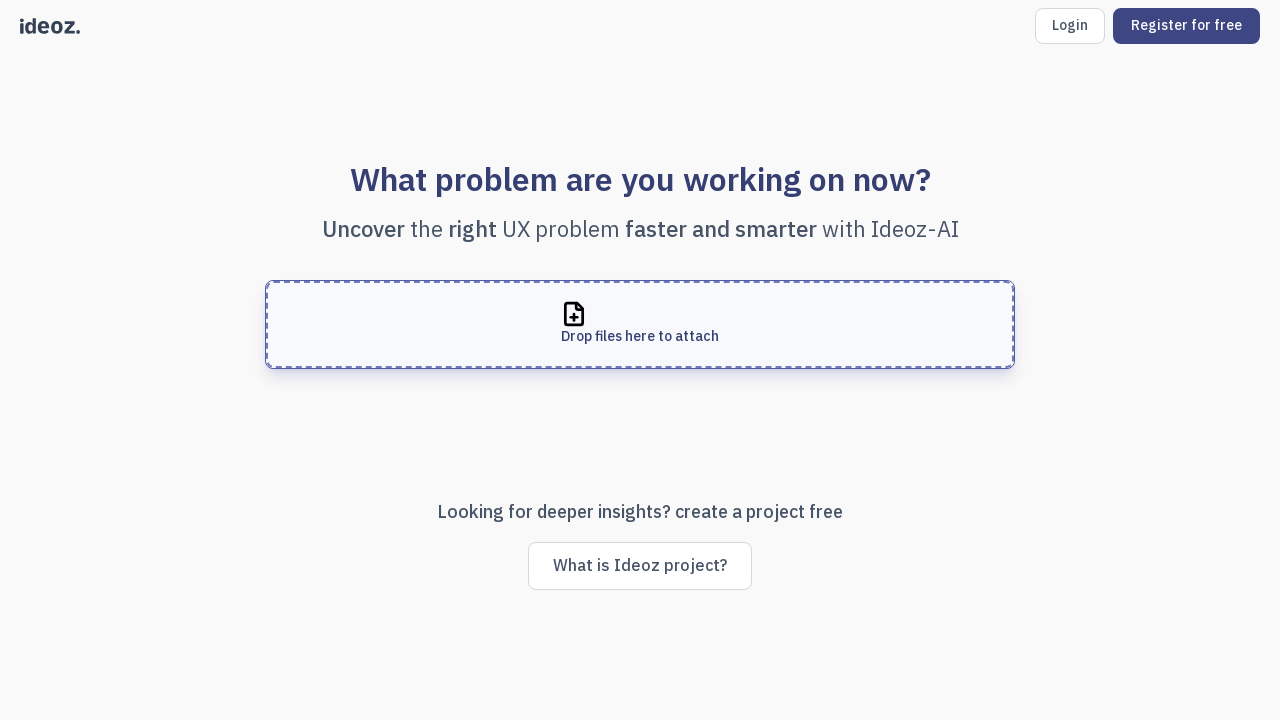

Waited after dragenter event
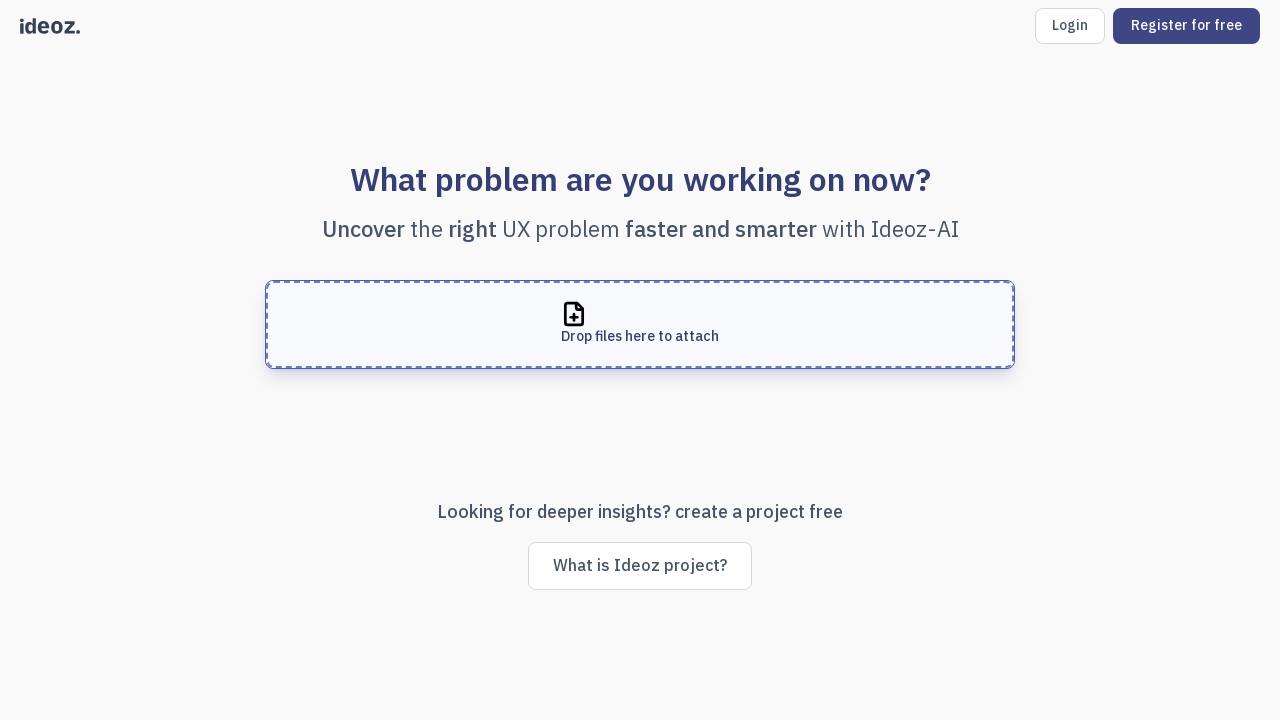

Dispatched dragover event on textarea
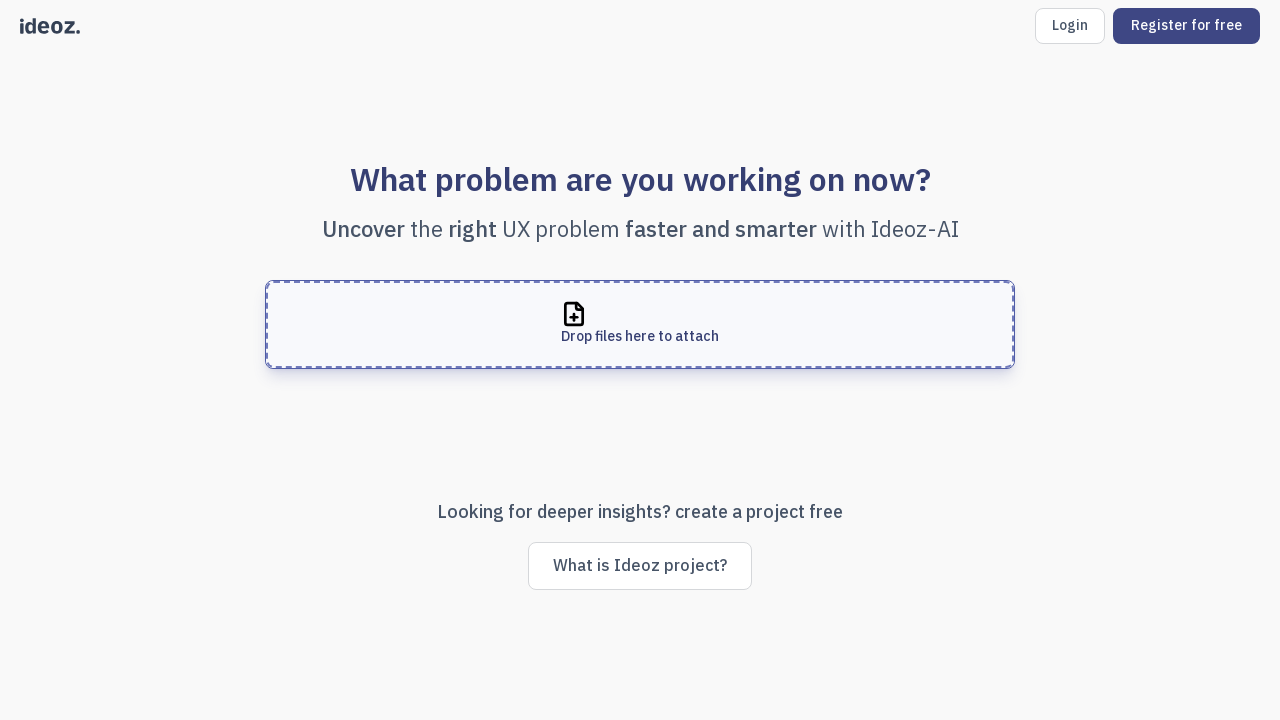

Waited after dragover event
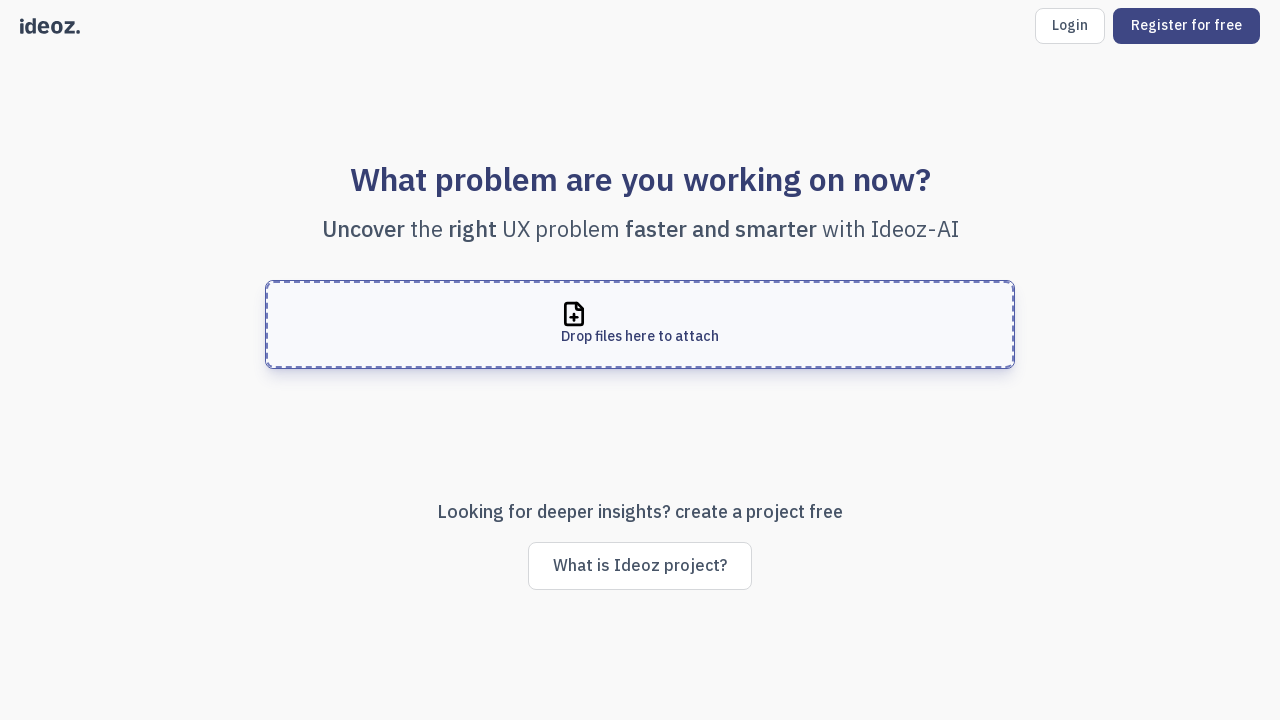

Searched for drop zone messages, found 1 elements containing 'drop'
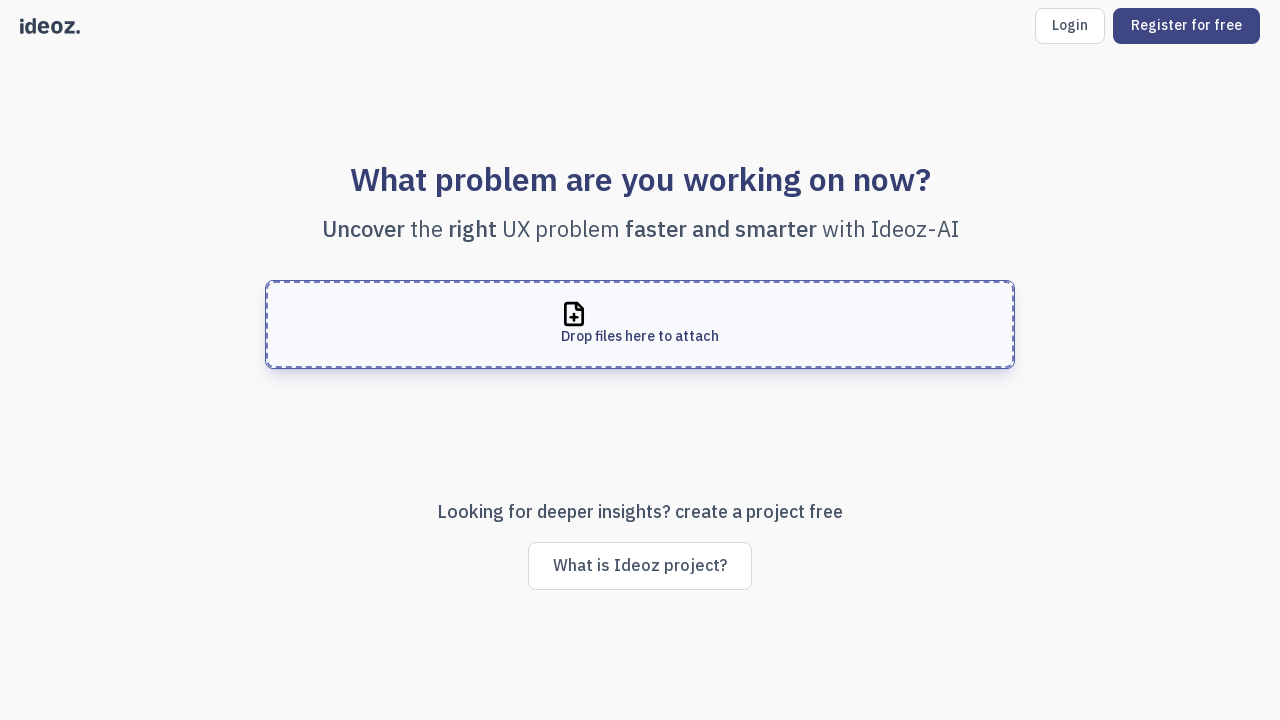

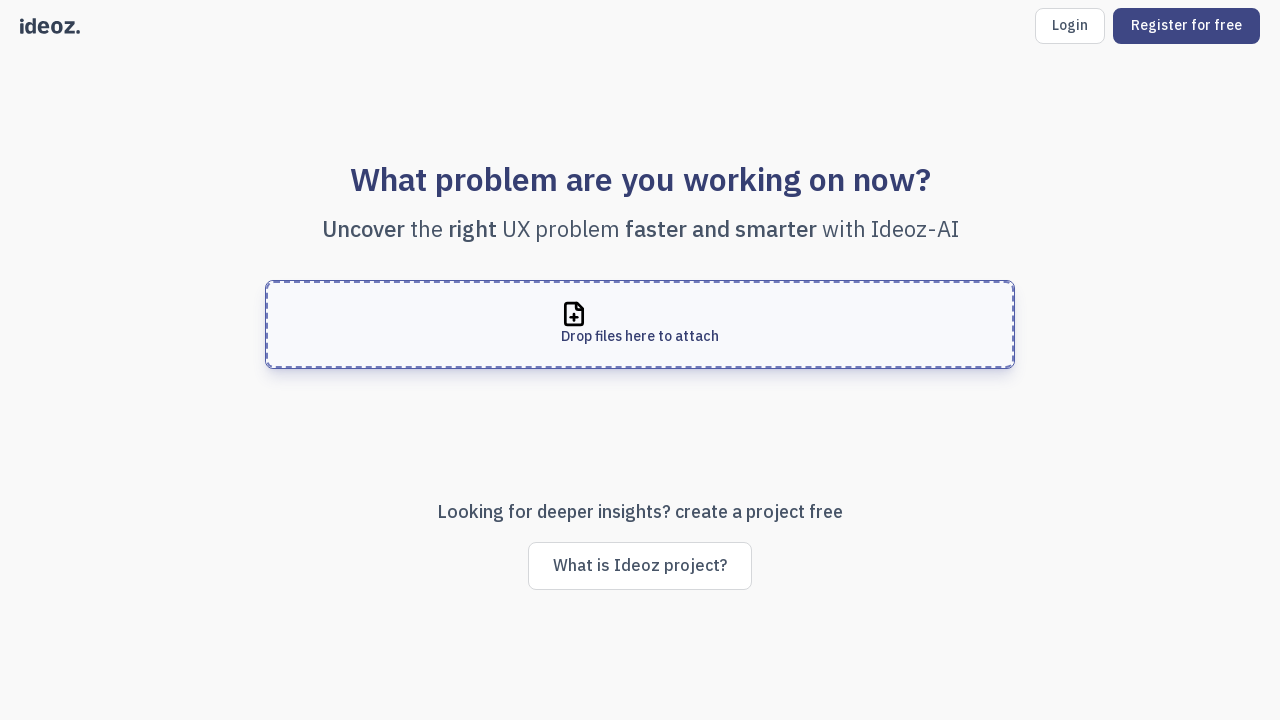